Tests clicking on the New User Registration link using CSS selector with class

Starting URL: https://portaldev.cms.gov/portal/

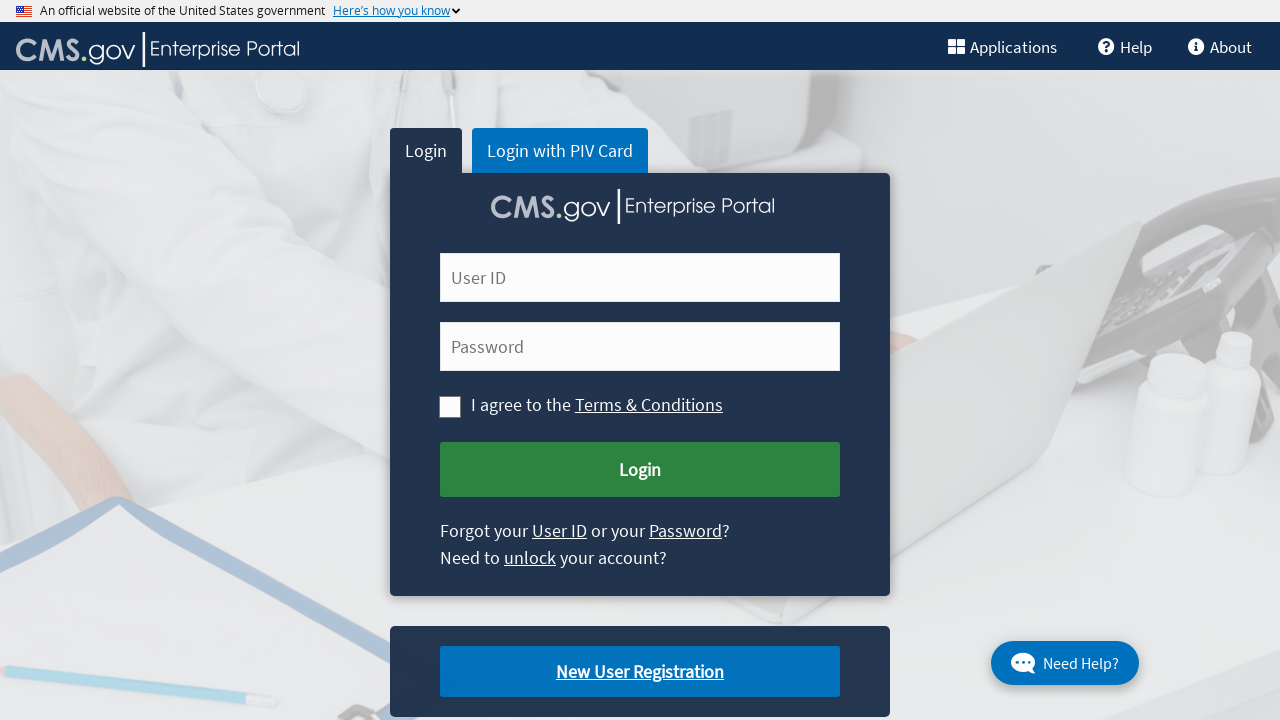

Clicked on New User Registration link using CSS class selector at (640, 672) on .cms-newuser-reg
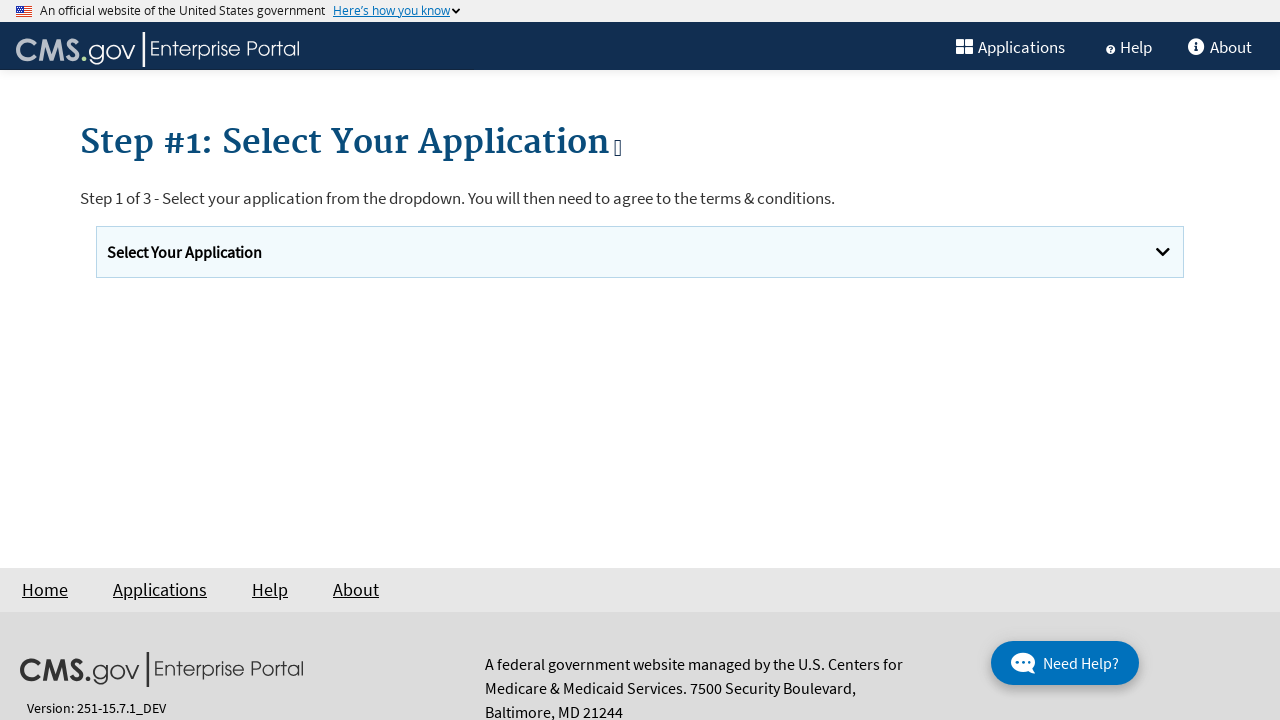

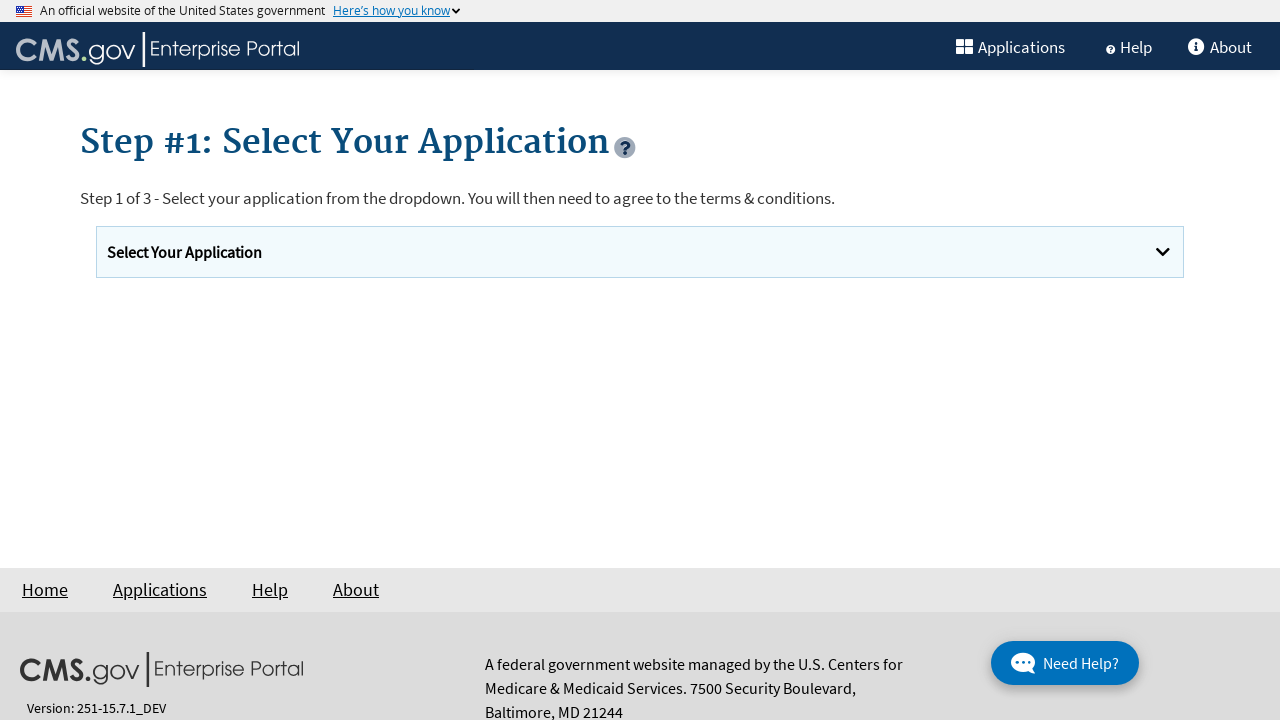